Tests checkbox functionality by checking, unchecking, and using setChecked method on day-of-week checkboxes (Sunday, Monday, Tuesday)

Starting URL: https://testautomationpractice.blogspot.com/

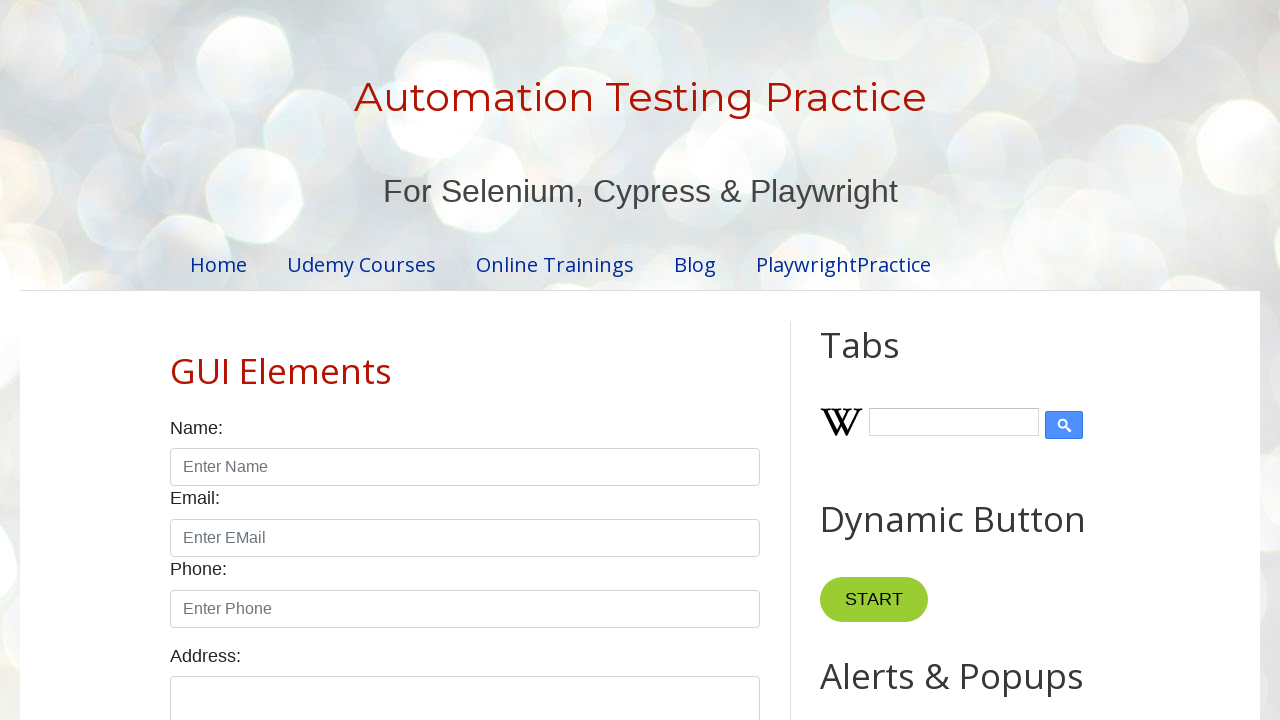

Checked Sunday checkbox at (176, 360) on #sunday
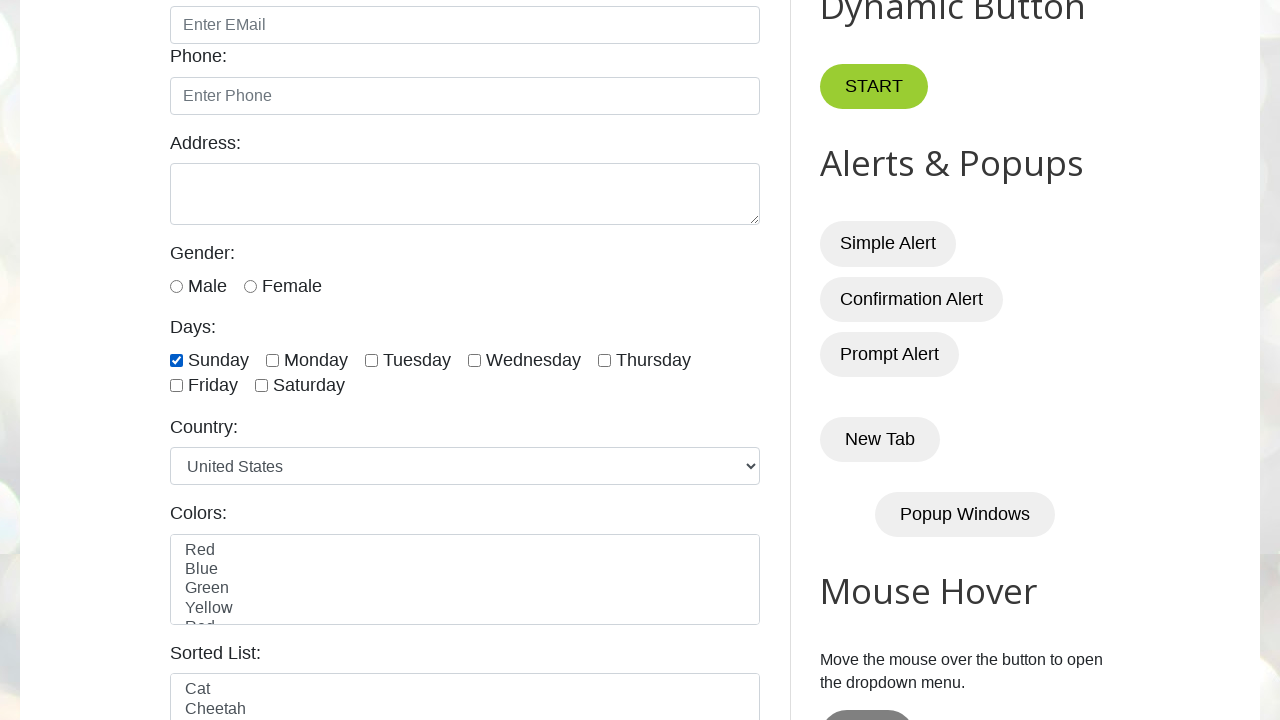

Checked Monday checkbox at (272, 360) on #monday
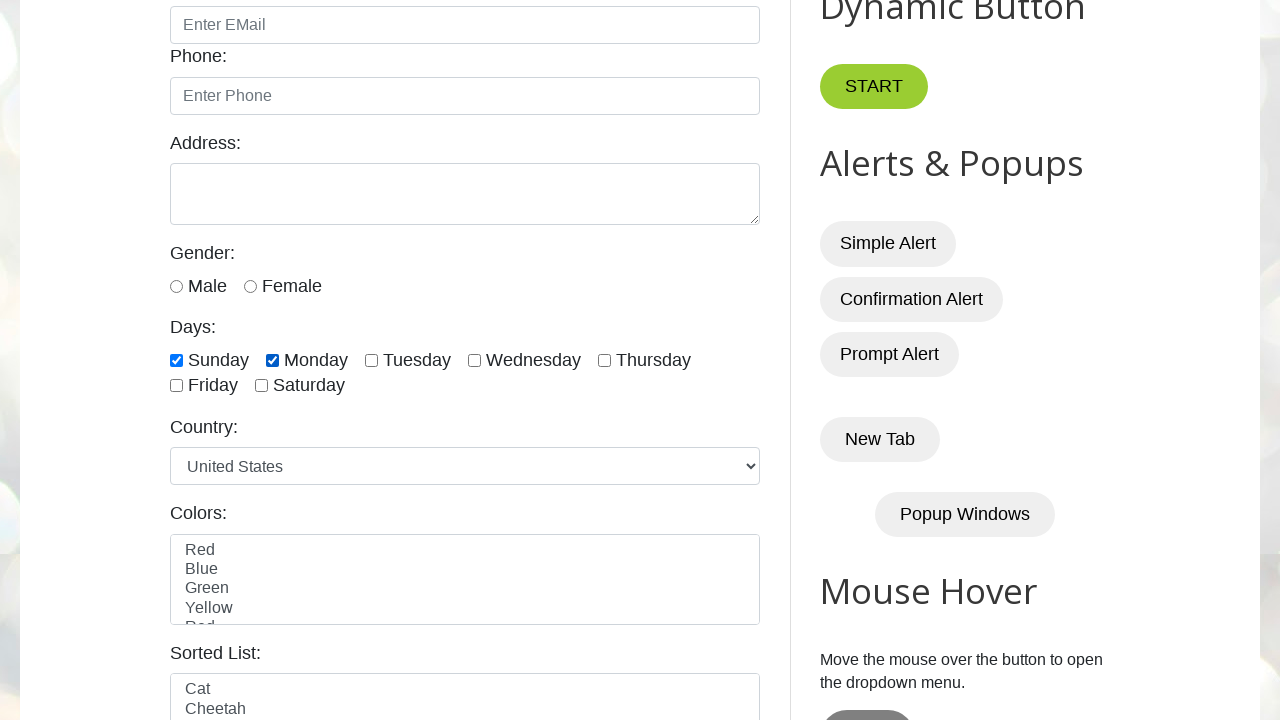

Checked Tuesday checkbox at (372, 360) on #tuesday
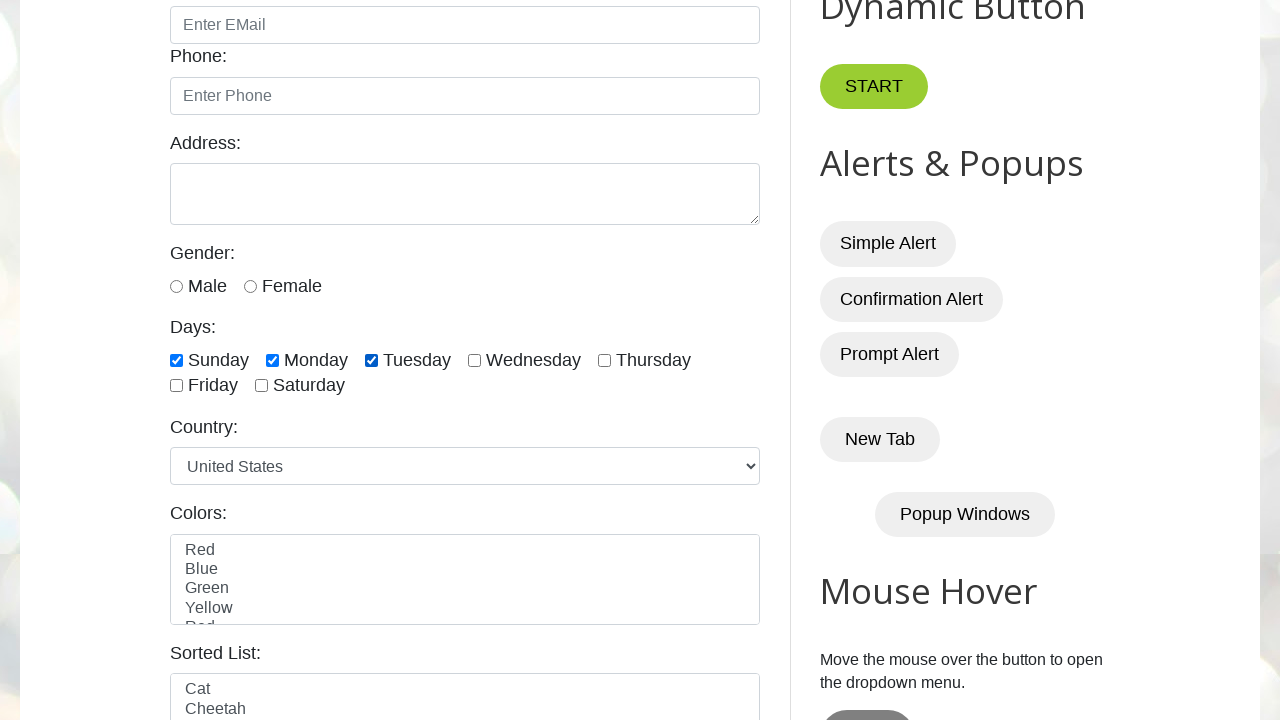

Verified Tuesday checkbox is checked: True
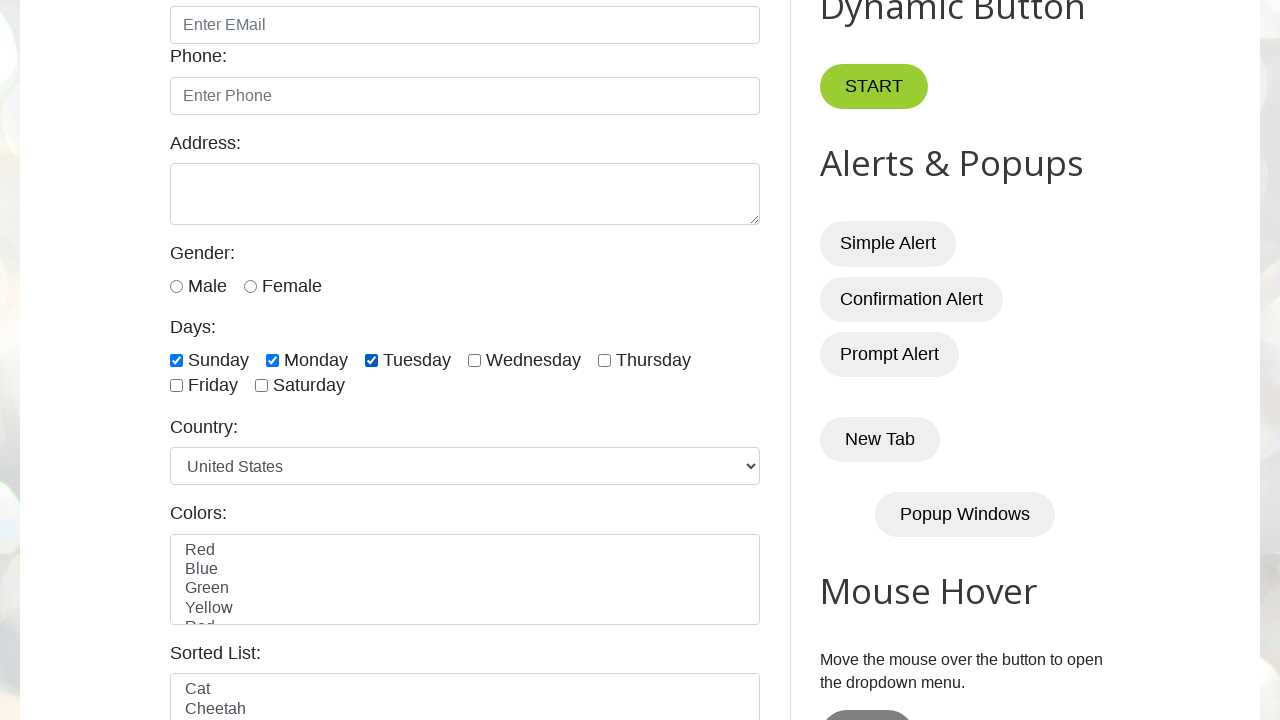

Unchecked Sunday checkbox at (176, 360) on #sunday
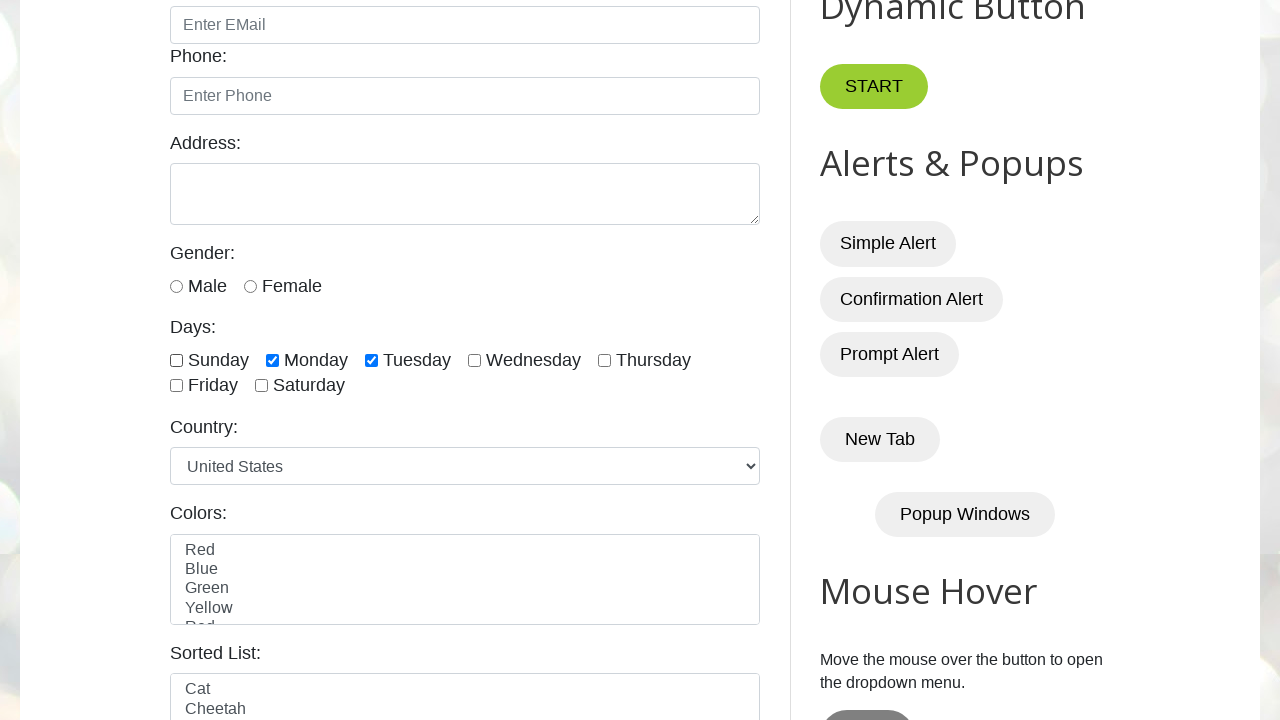

Unchecked Monday checkbox at (272, 360) on #monday
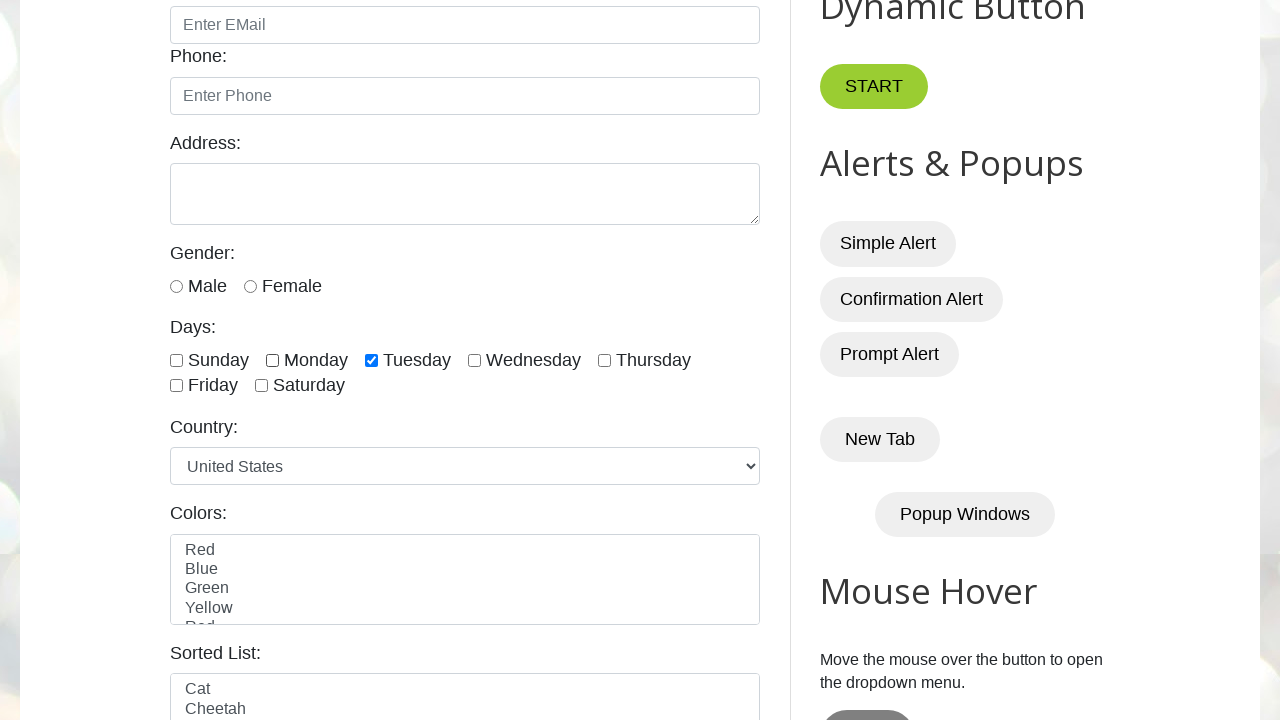

Unchecked Tuesday checkbox at (372, 360) on #tuesday
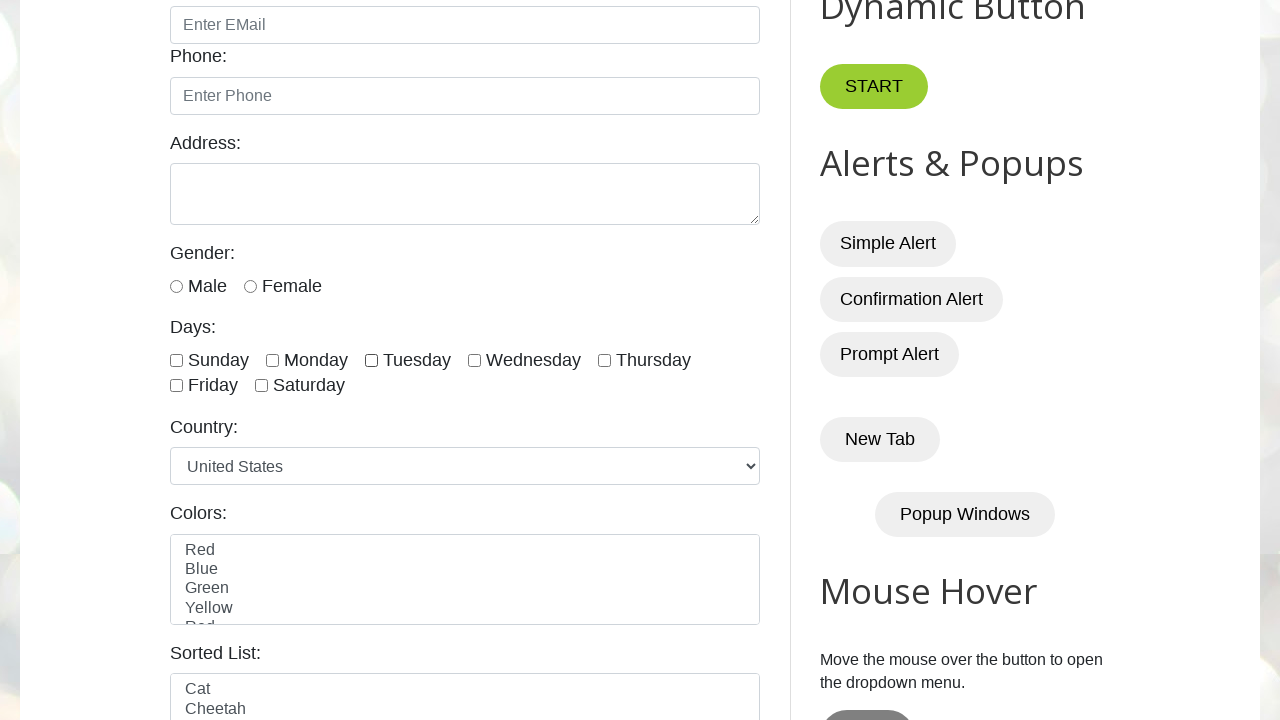

Set Sunday checkbox to checked using setChecked method
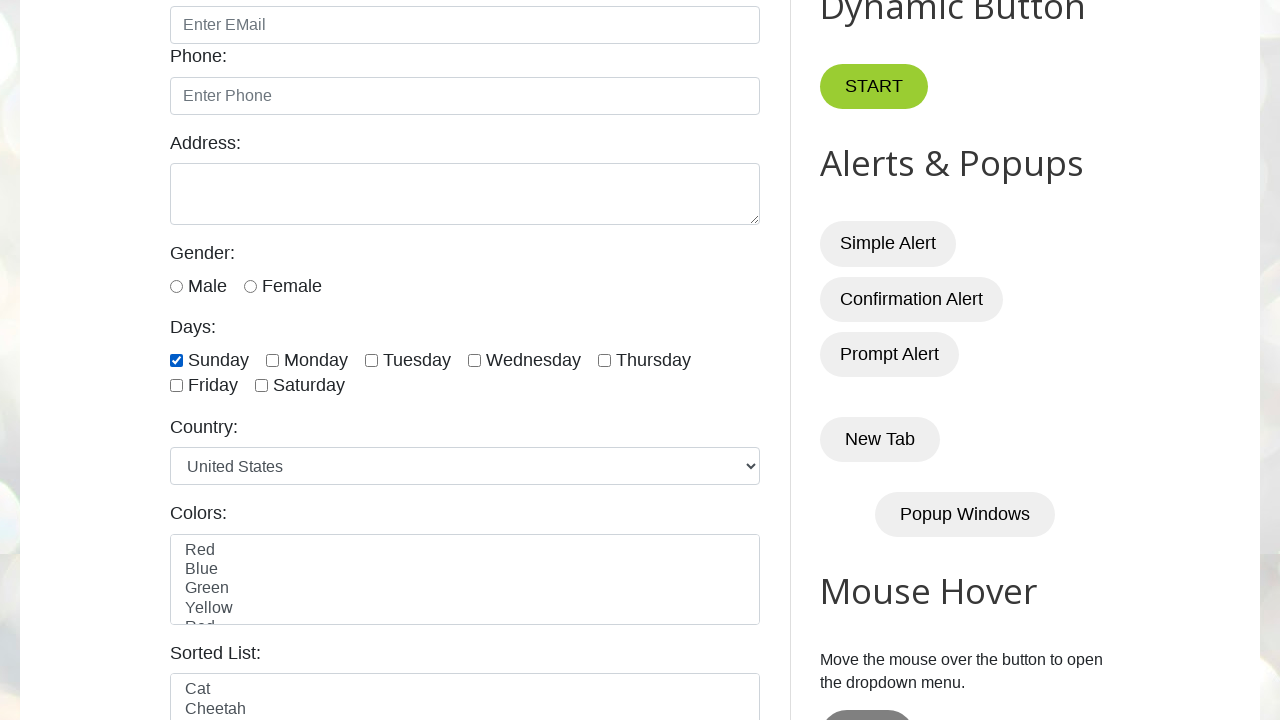

Set Sunday checkbox to unchecked using setChecked method
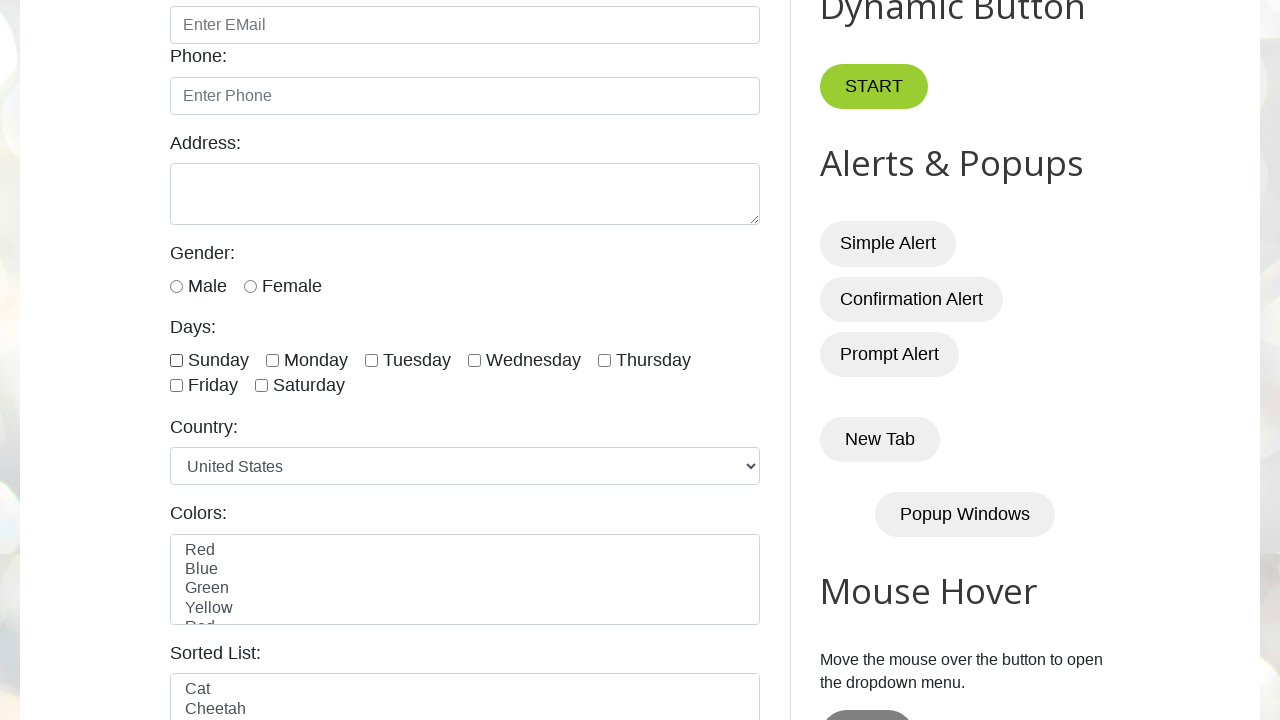

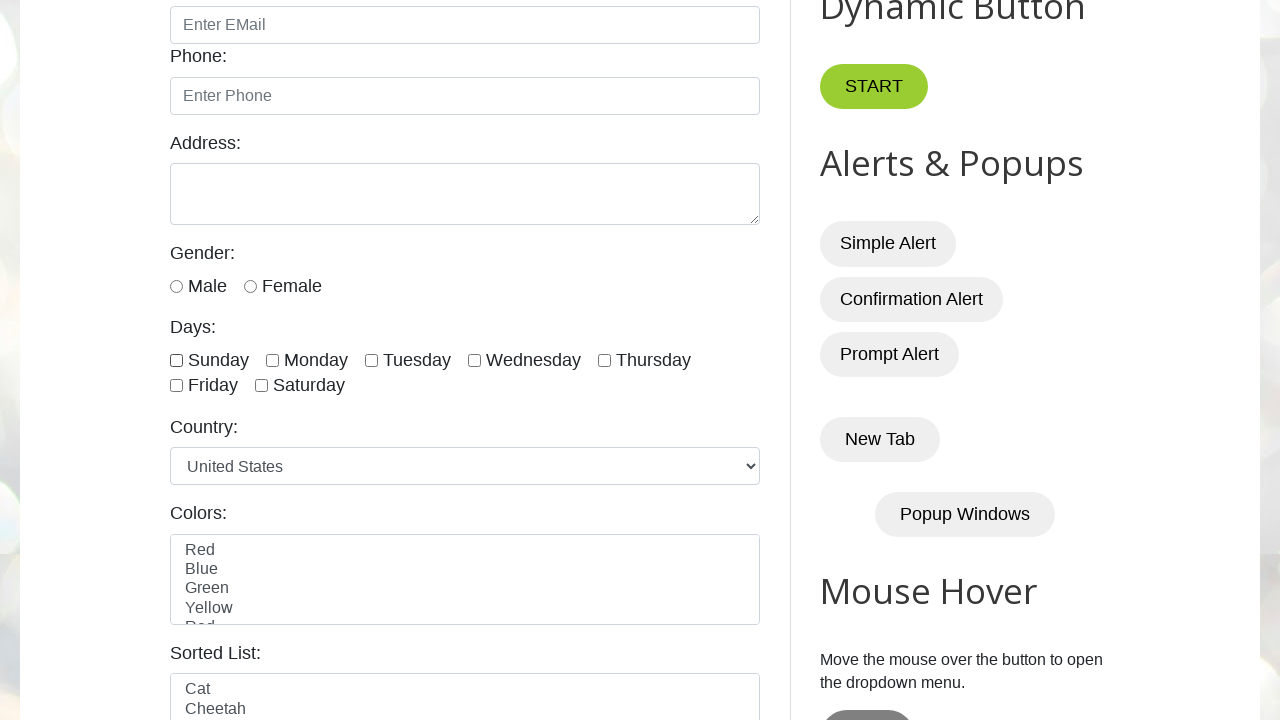